Navigates to testingbot.com and performs an accessibility analysis of the page using Axe accessibility testing tools

Starting URL: https://testingbot.com

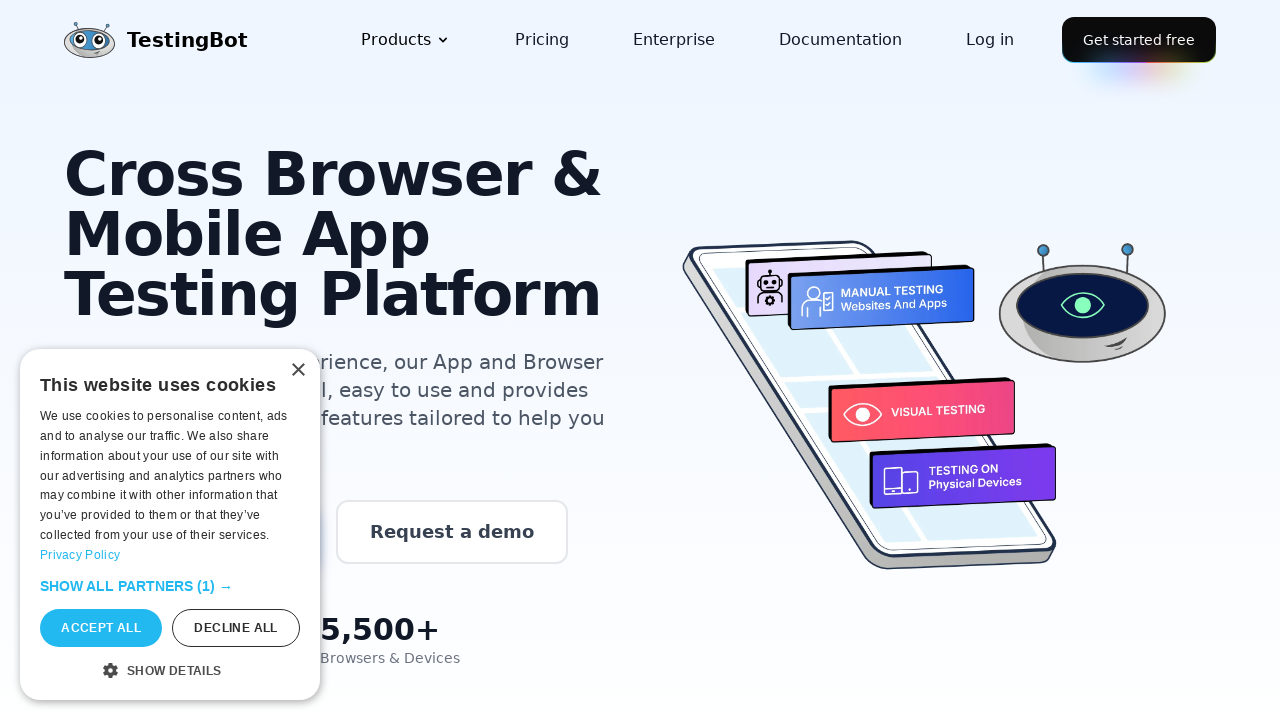

Waited for page to reach networkidle load state
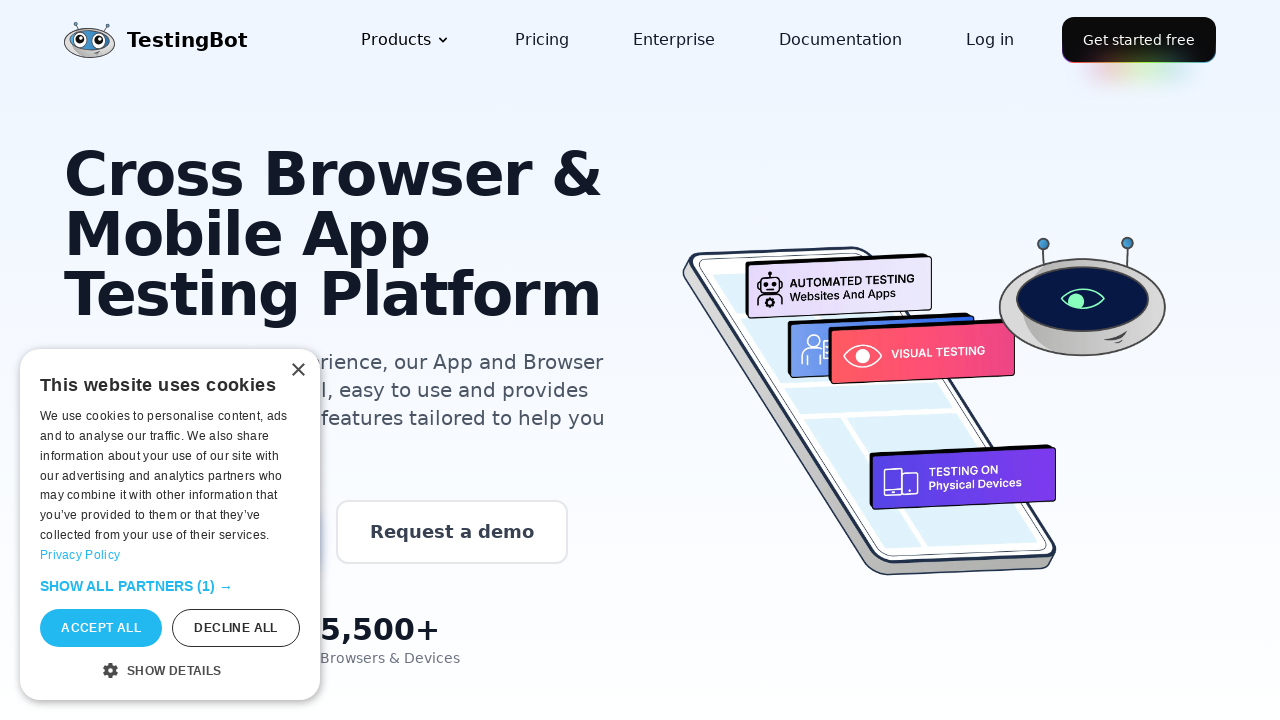

Verified body element is present on the page
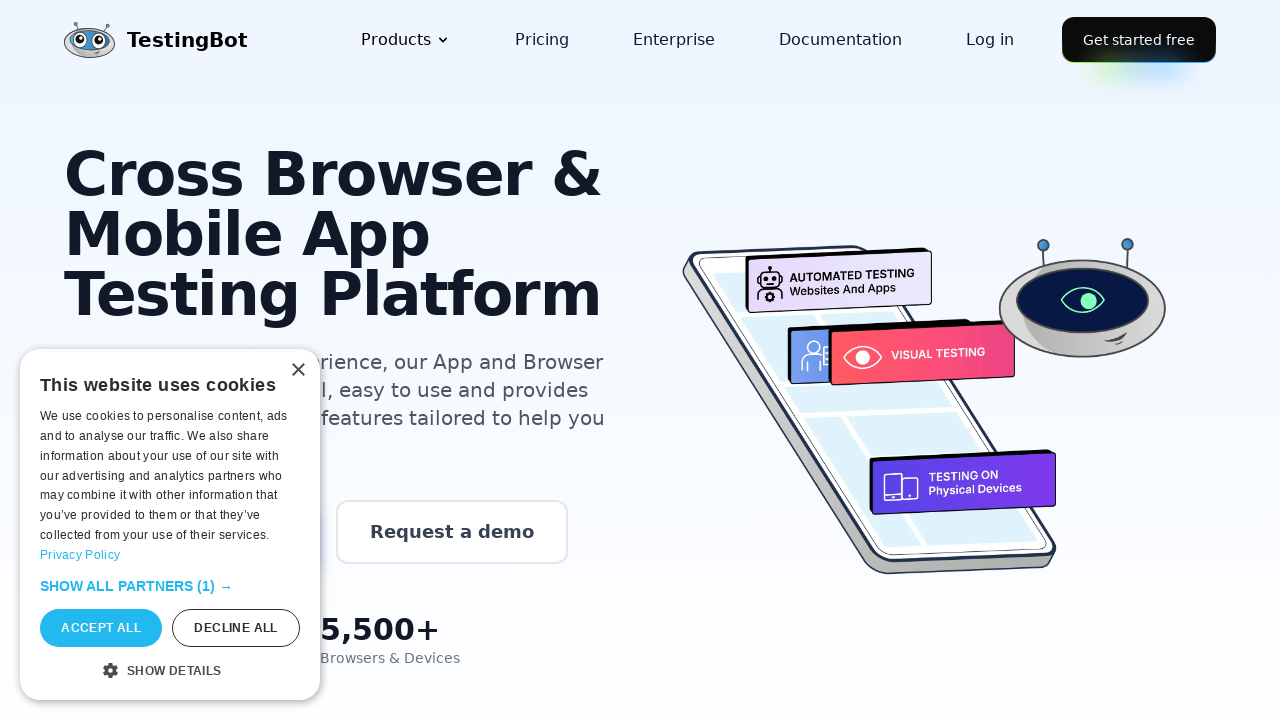

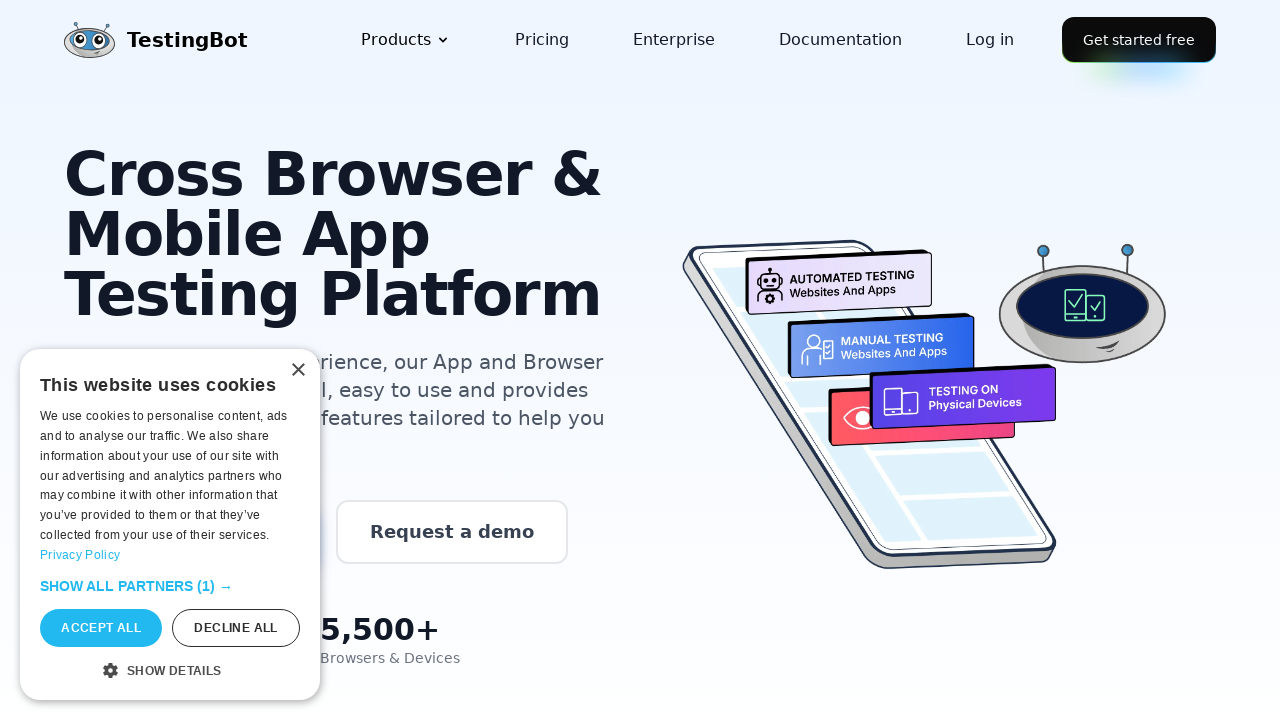